Tests that the GreenKart website logo displays the correct text "GREENKART" by verifying the brand element content

Starting URL: https://rahulshettyacademy.com/seleniumPractise/#/

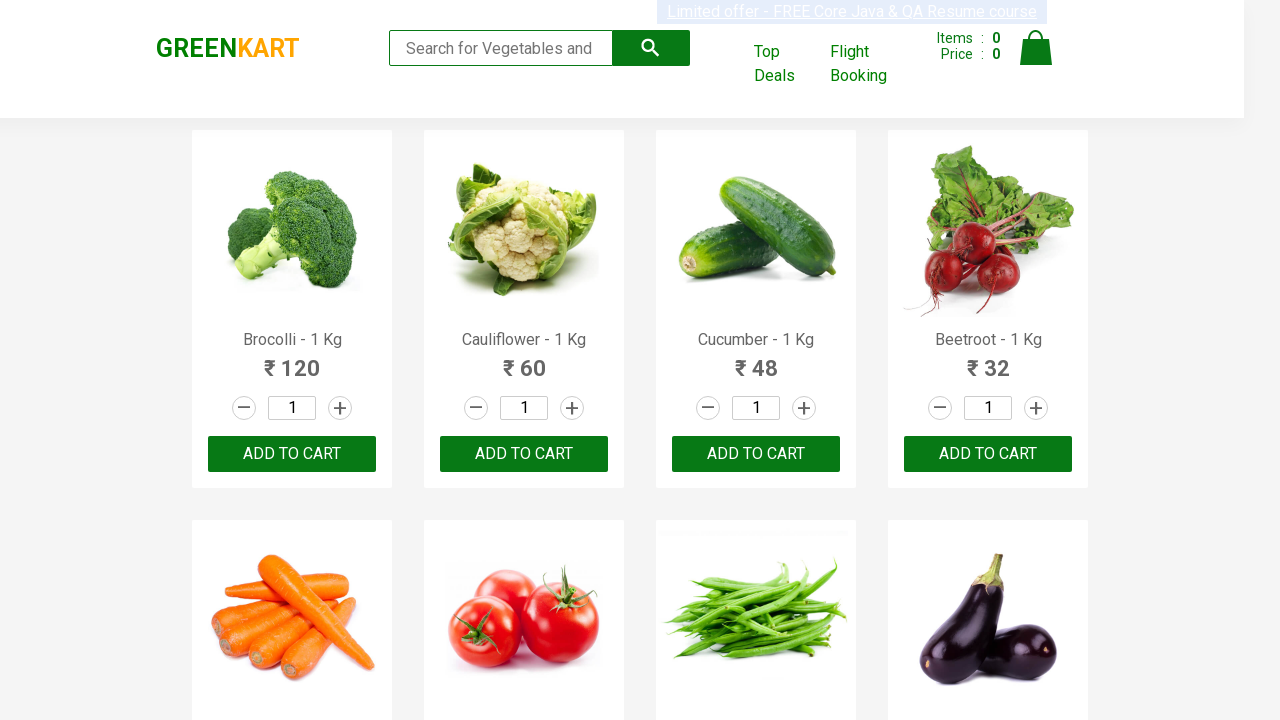

Navigated to GreenKart website
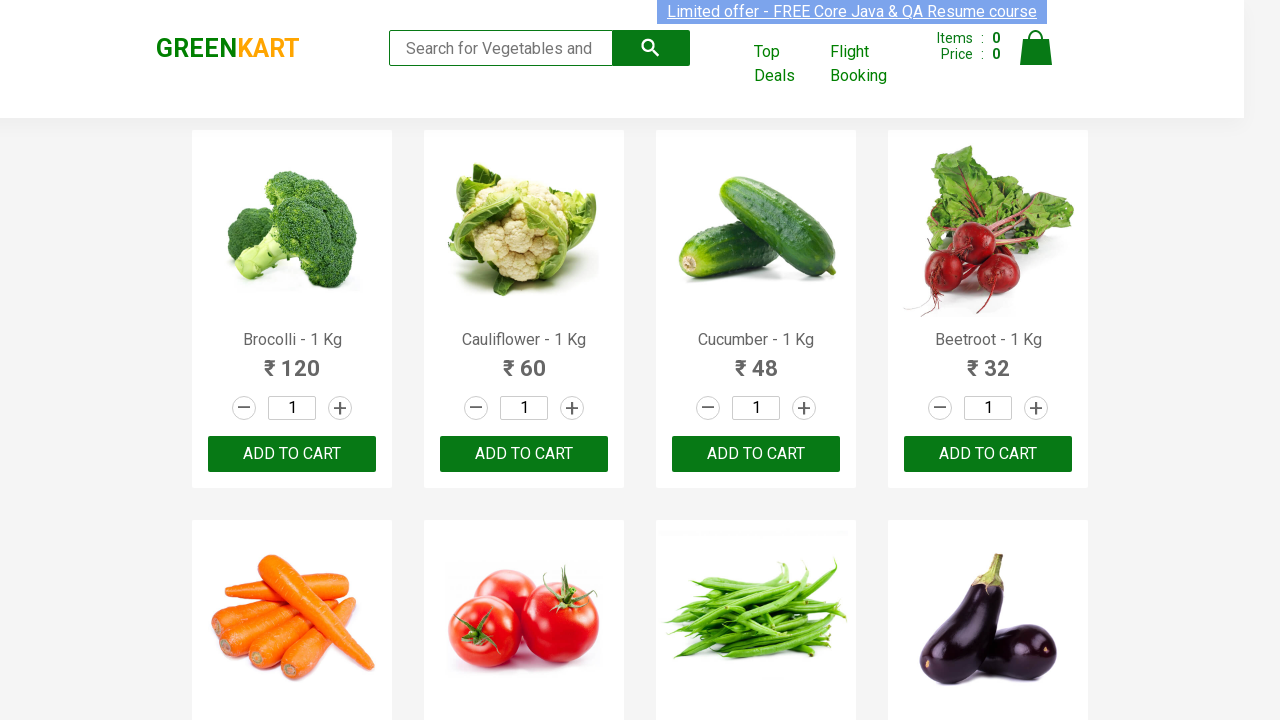

Brand logo element loaded and ready
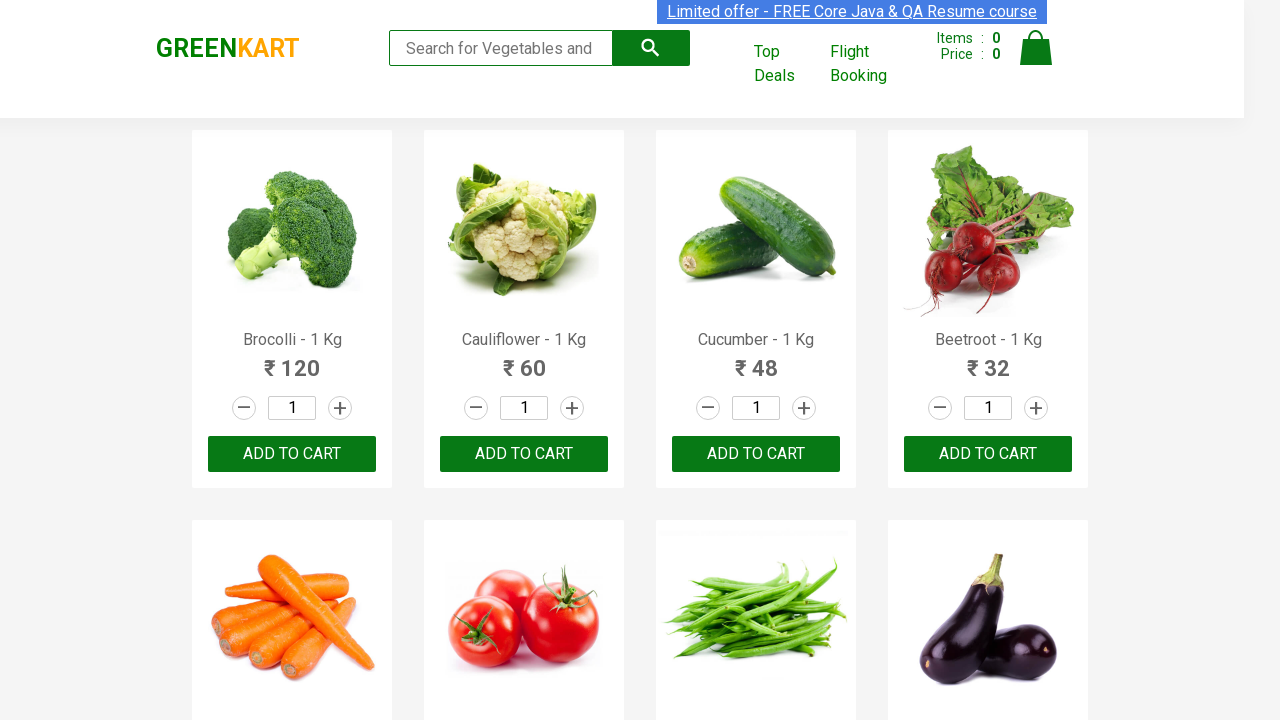

Verified brand logo displays correct text 'GREENKART'
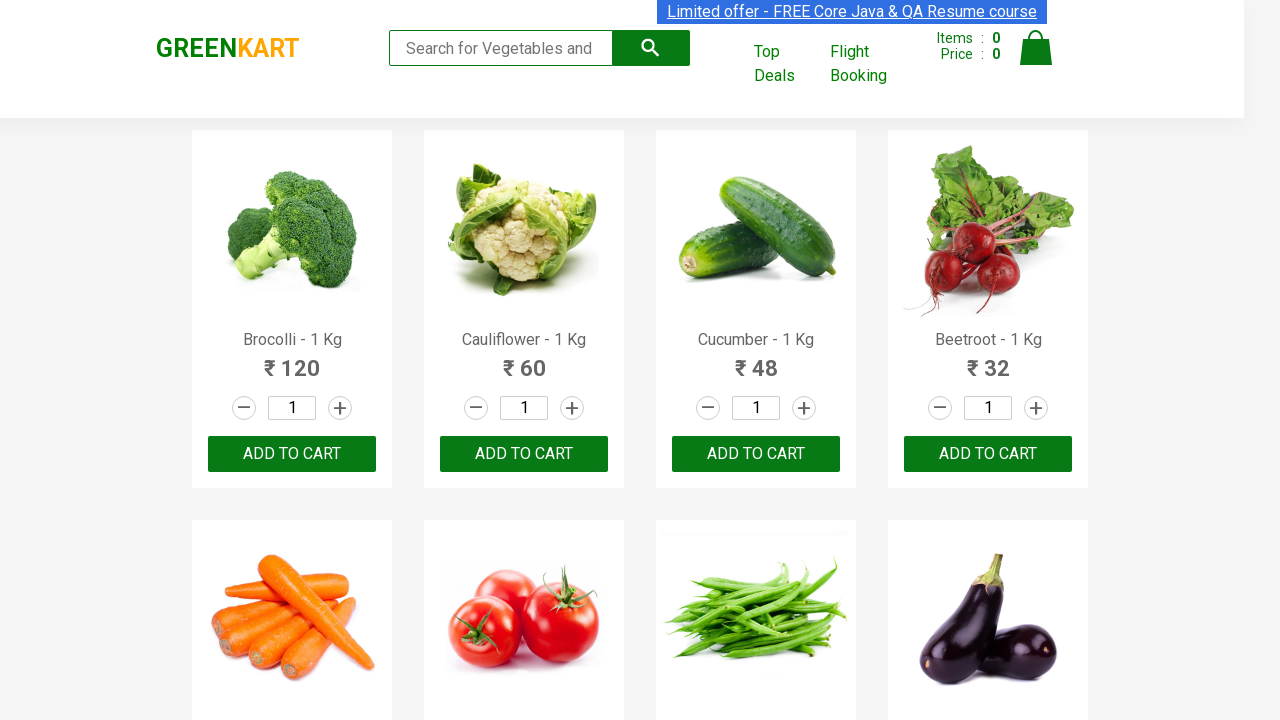

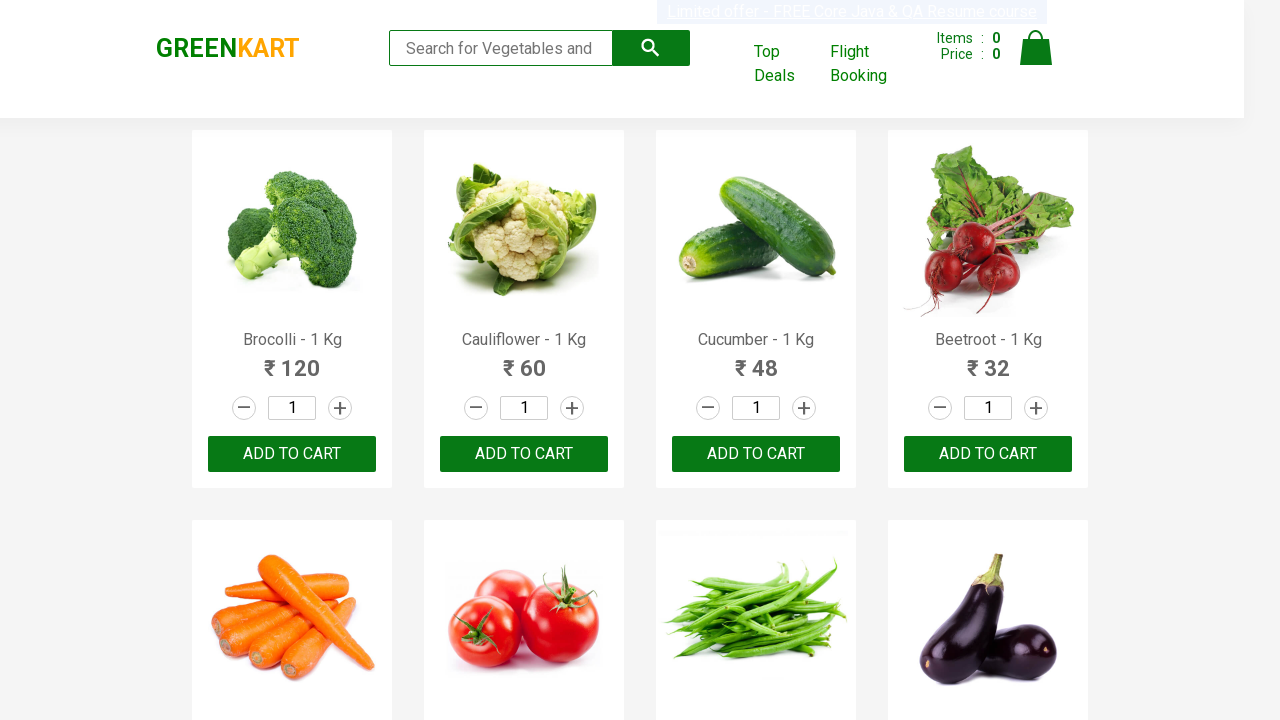